Tests selecting Canada from the country dropdown

Starting URL: https://testautomationpractice.blogspot.com/

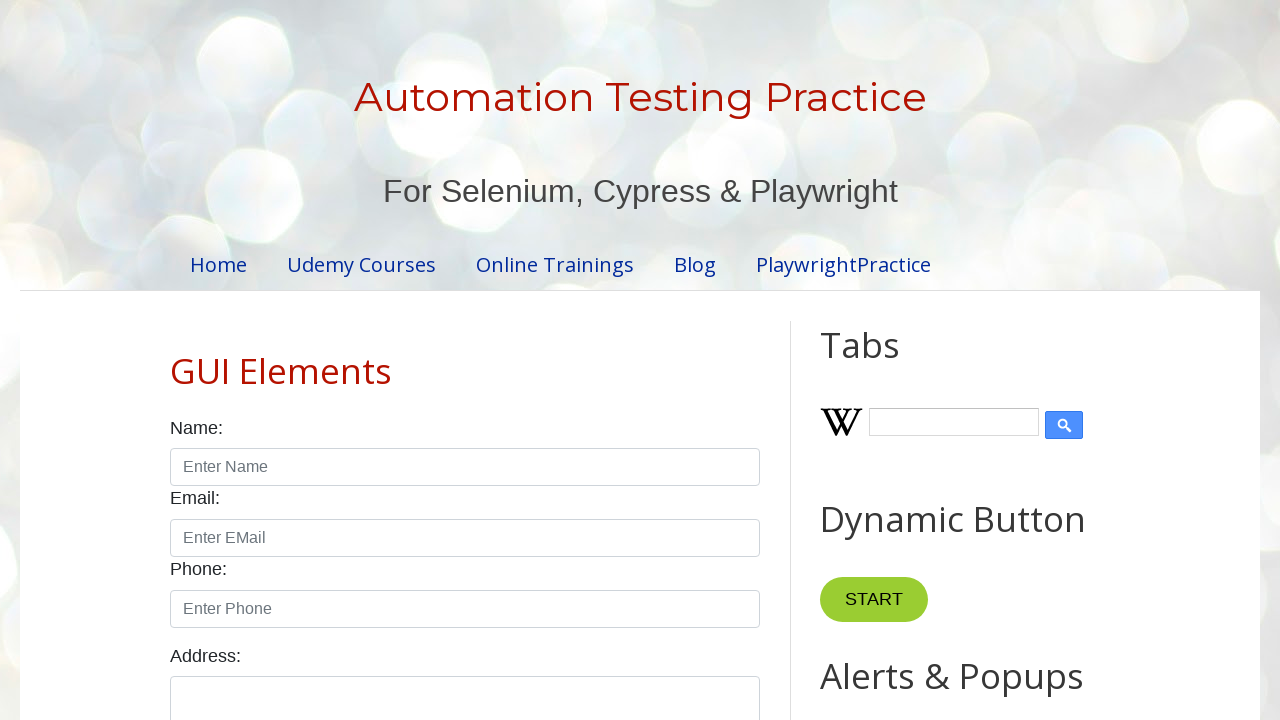

Navigated to test automation practice website
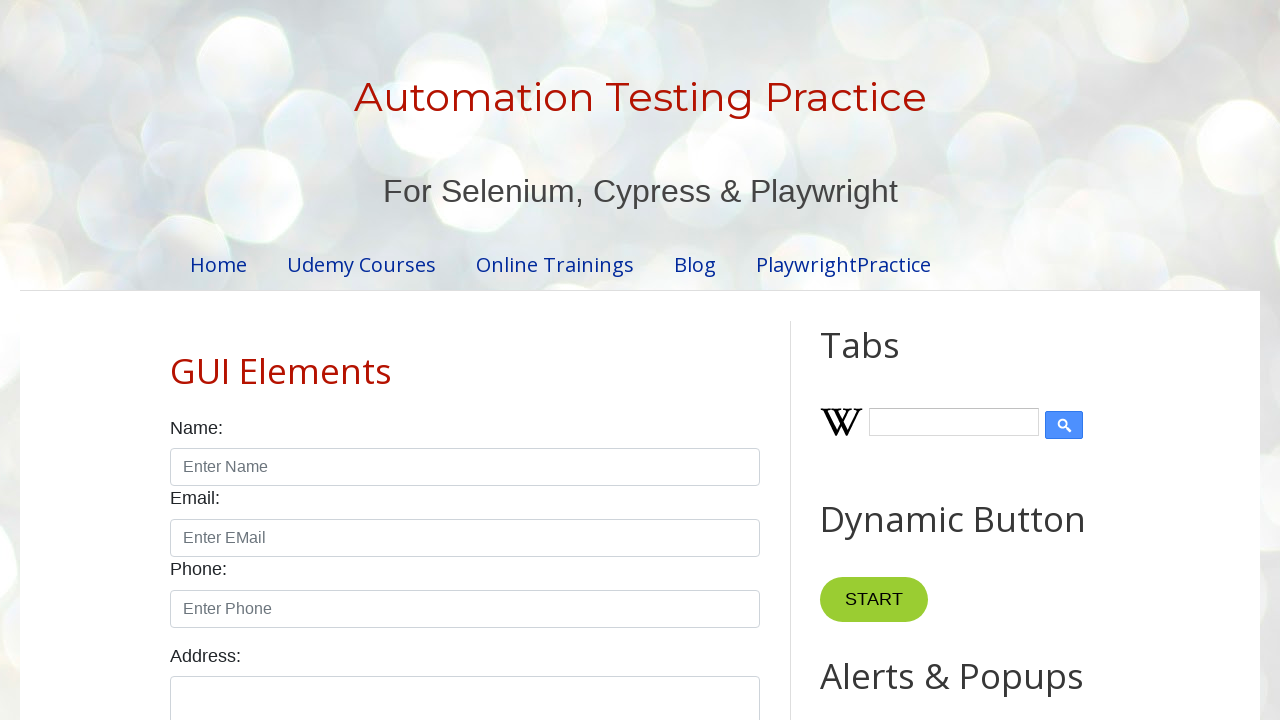

Selected Canada from the country dropdown on #country
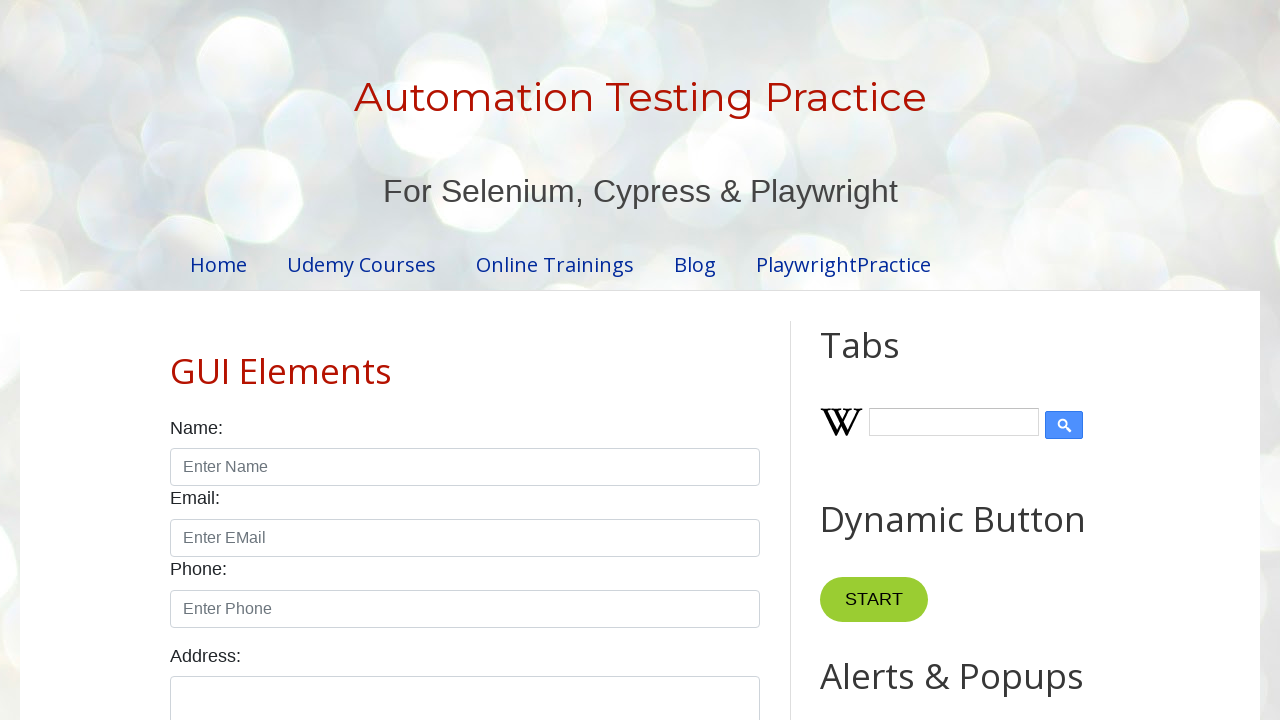

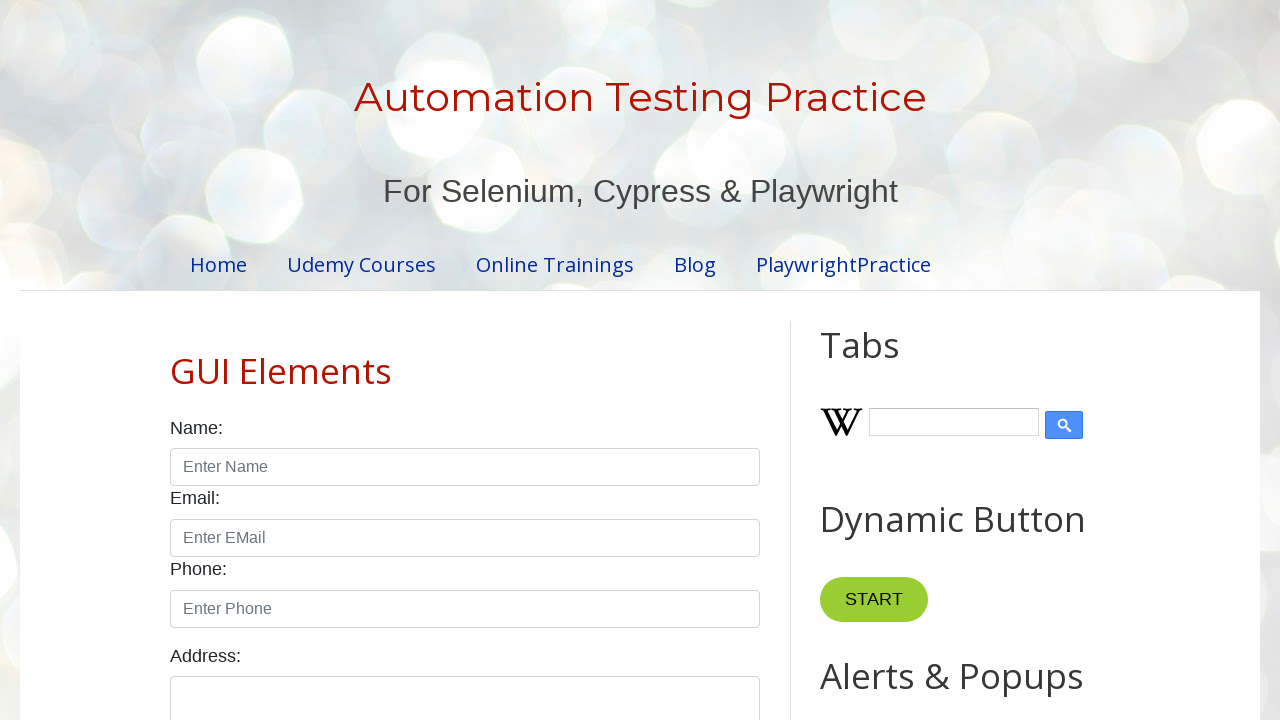